Tests the search functionality on Booking.com by entering a destination (Grecja/Greece) in the search input field.

Starting URL: https://booking.com

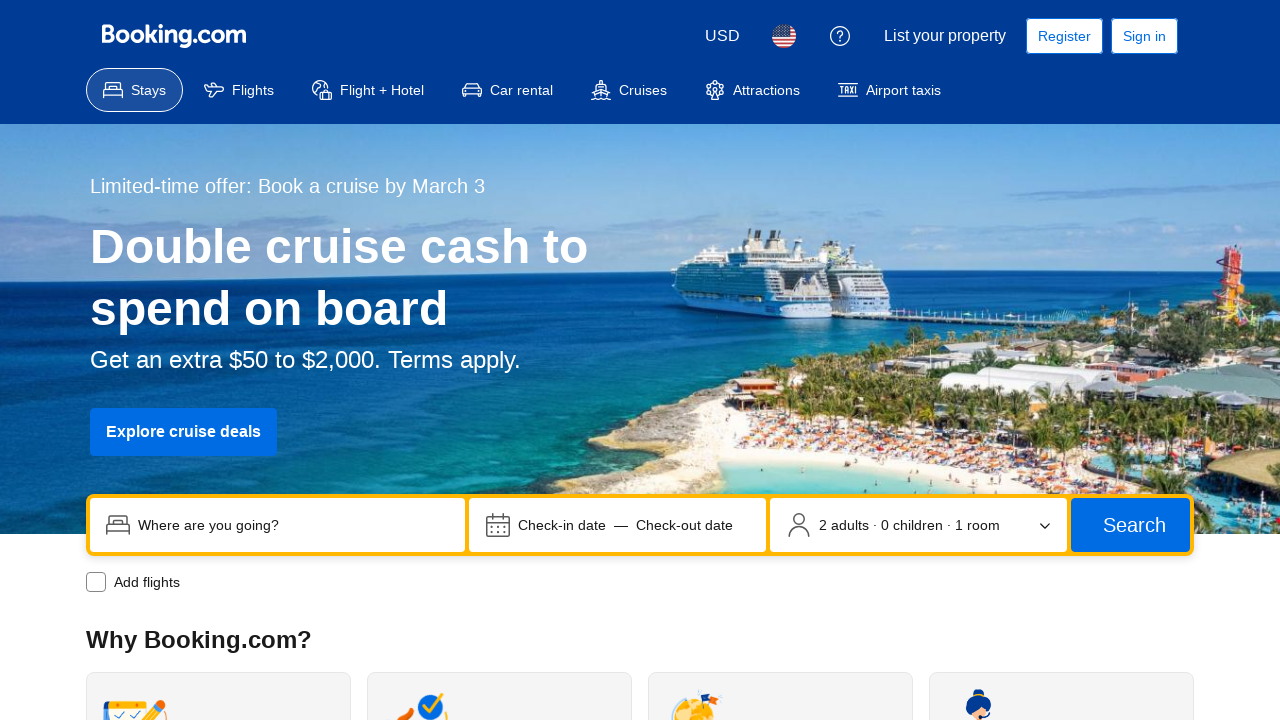

Filled search field with 'Grecja' (Greece) as destination on input[name='ss']
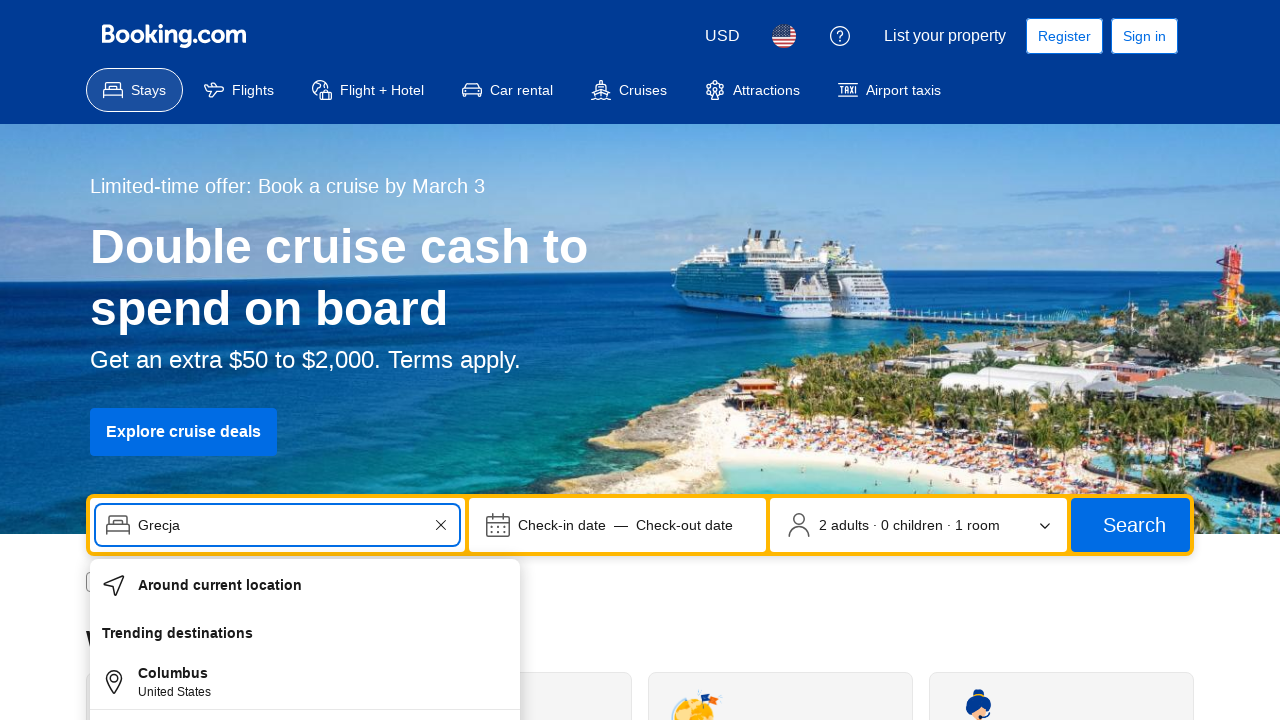

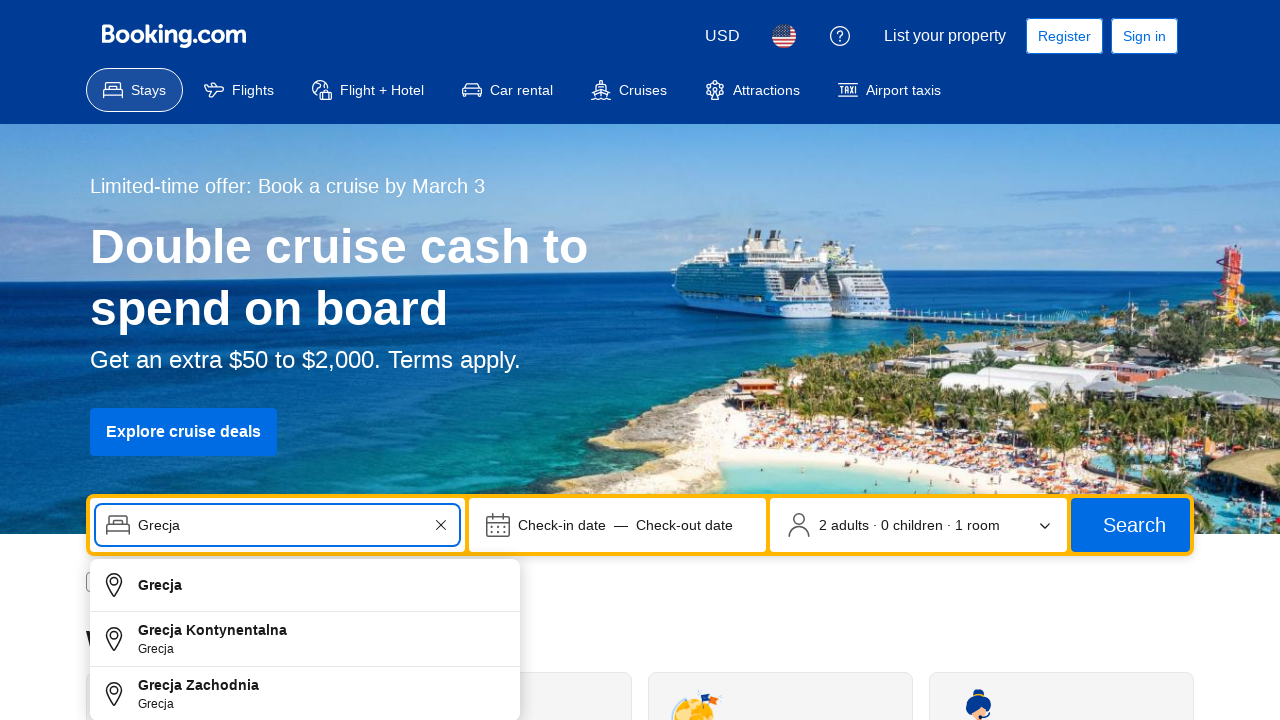